Navigates to the Selenium website homepage and clicks on the Projects link to navigate to the Projects page

Starting URL: https://www.selenium.dev/

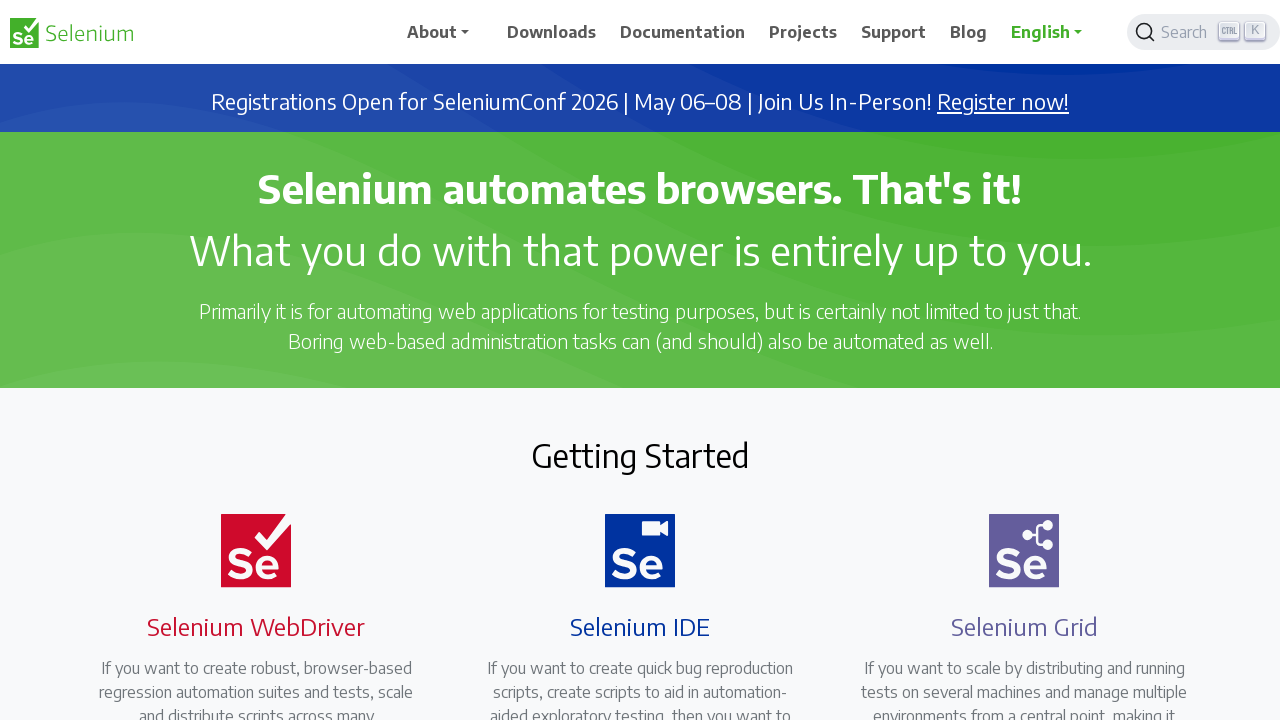

Navigated to Selenium website homepage
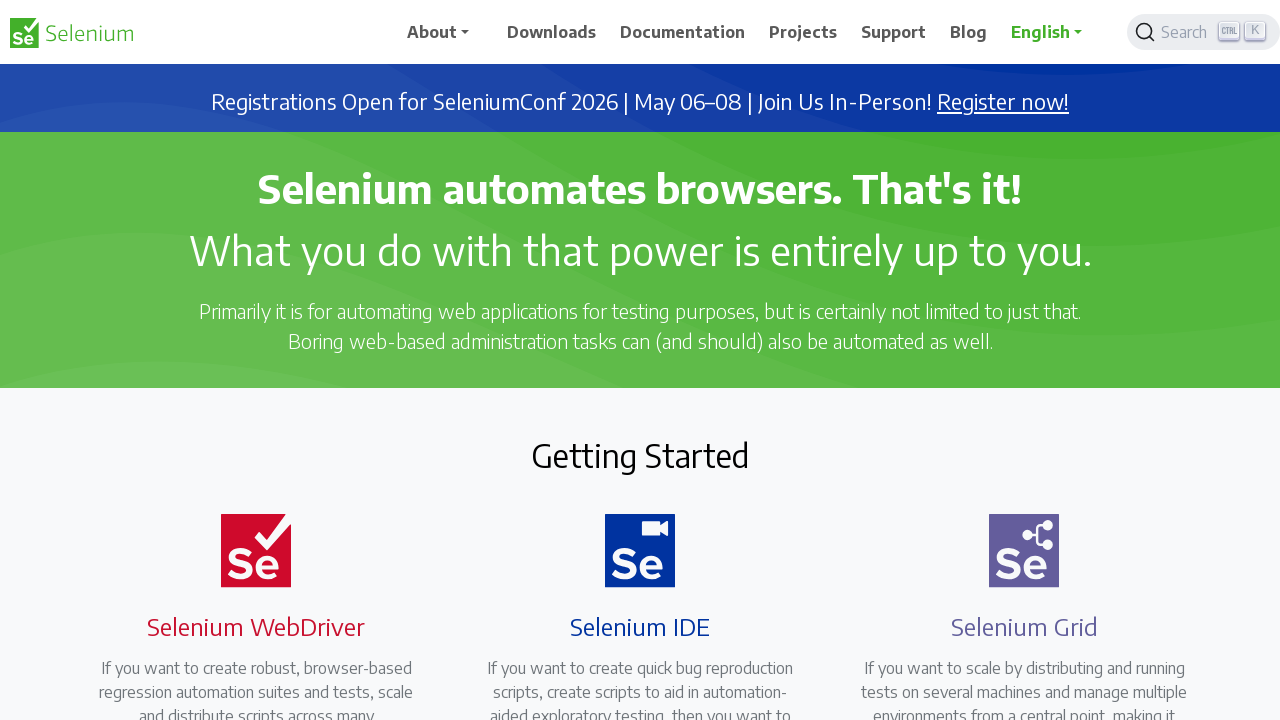

Clicked on the Projects link at (803, 32) on text=Projects
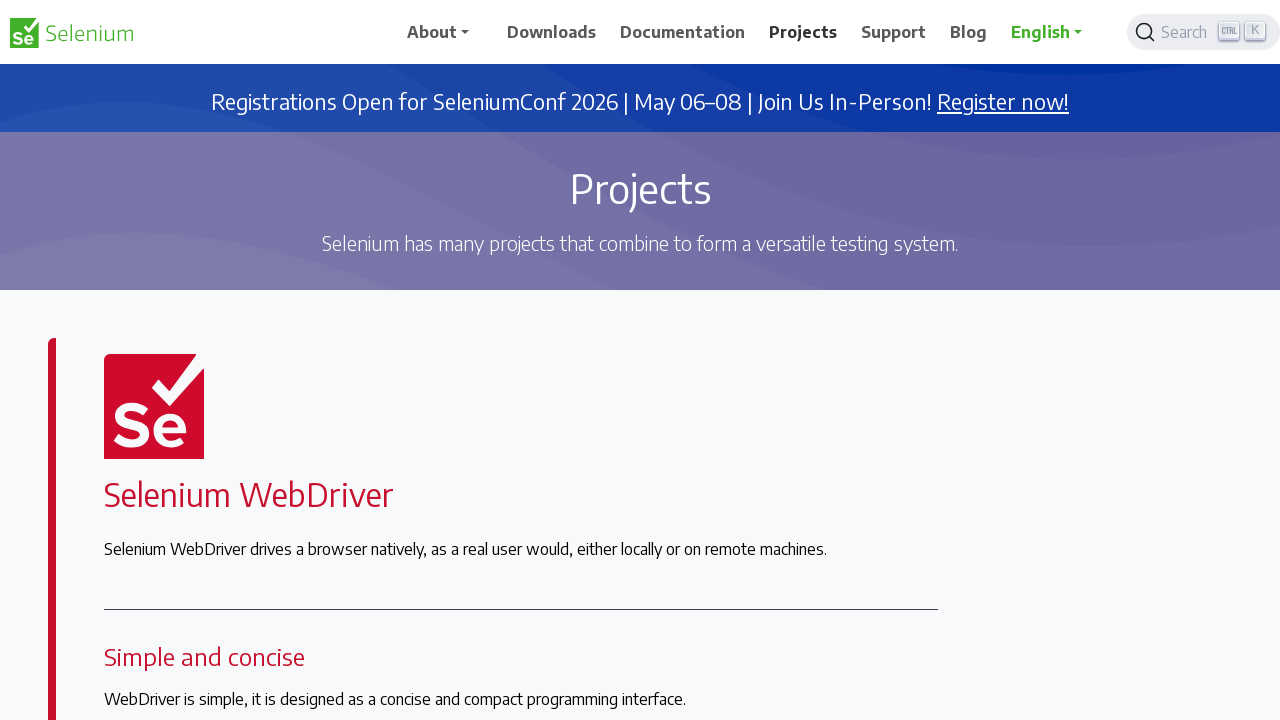

Projects page loaded successfully
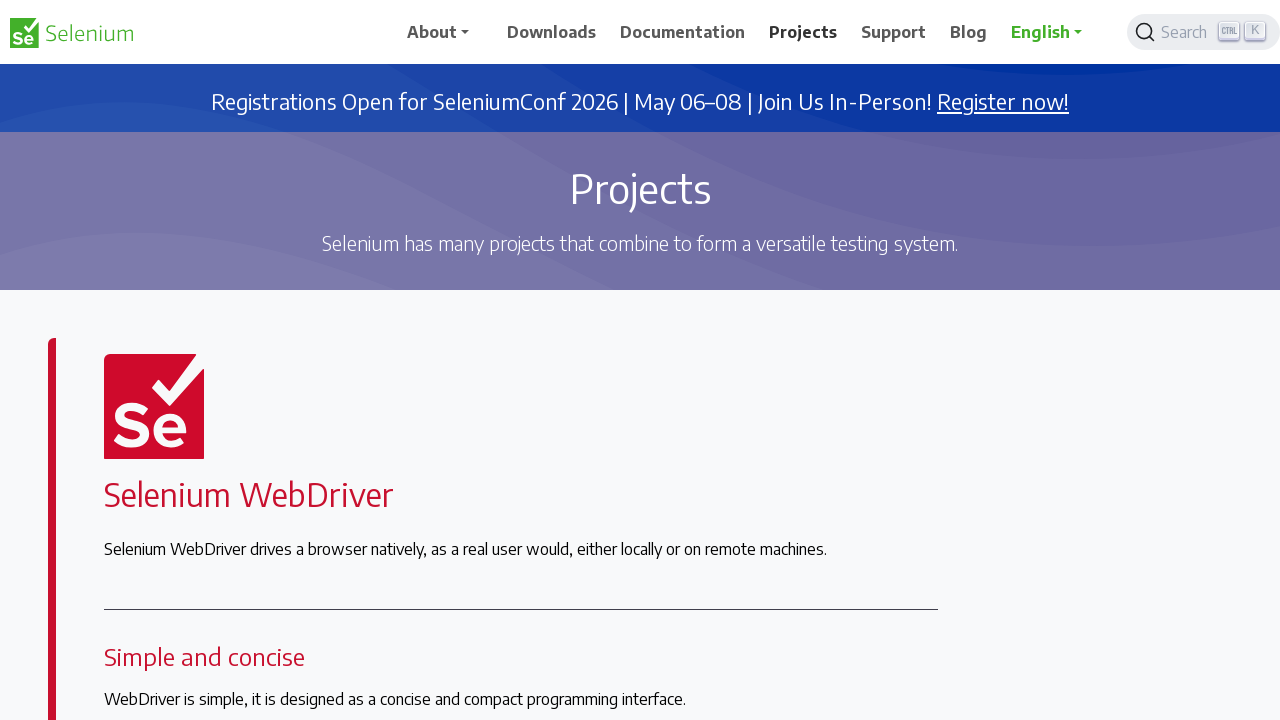

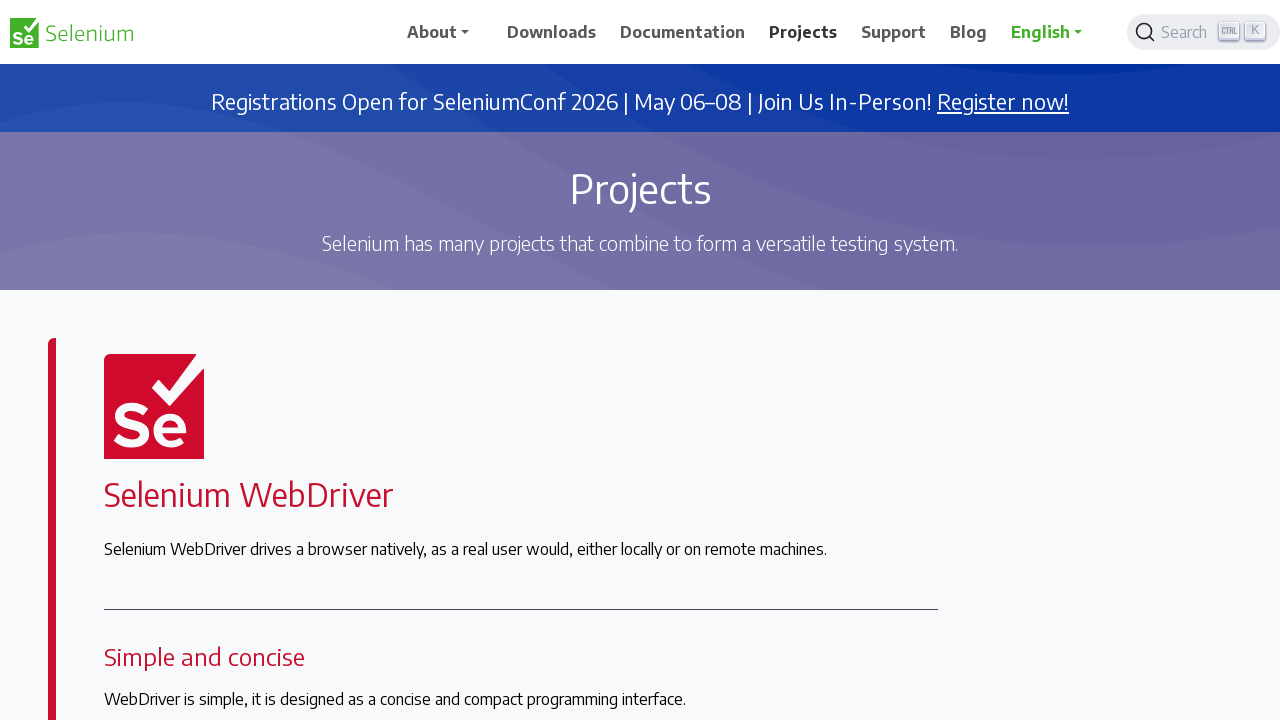